Tests sortable list functionality by dragging and dropping items to reorder them within the list

Starting URL: https://jqueryui.com/sortable/

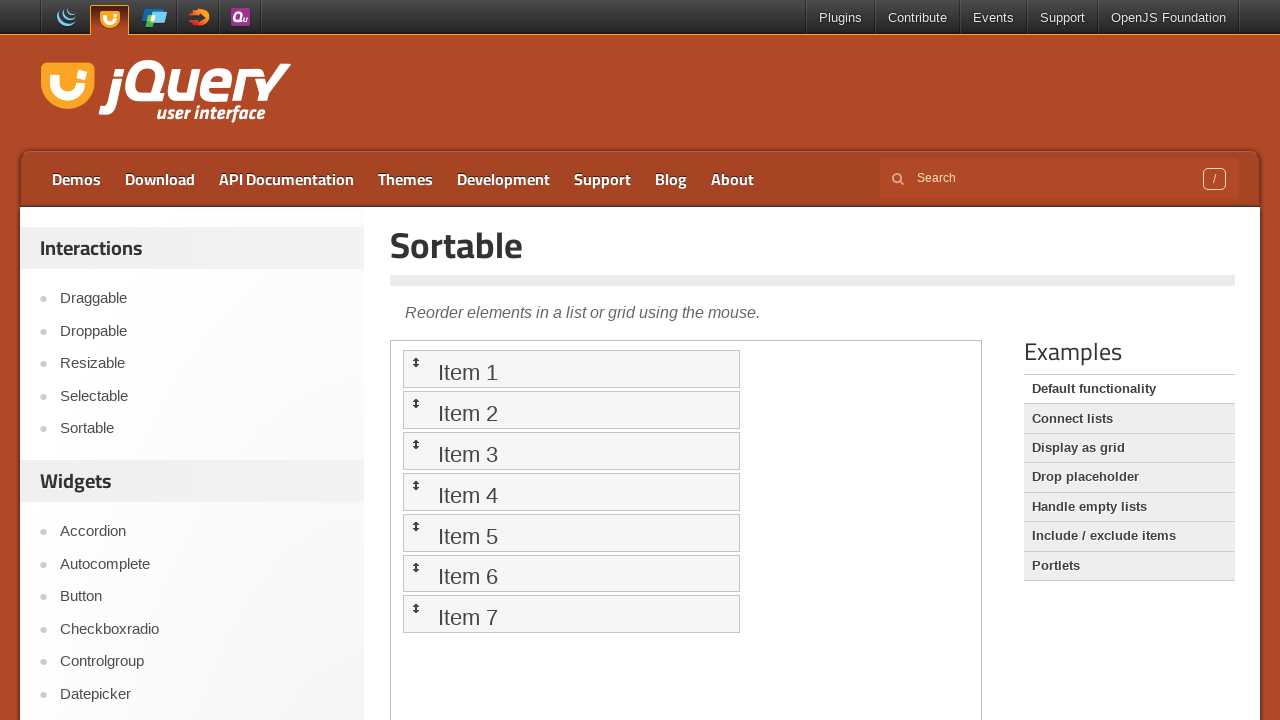

Located the iframe containing the sortable demo
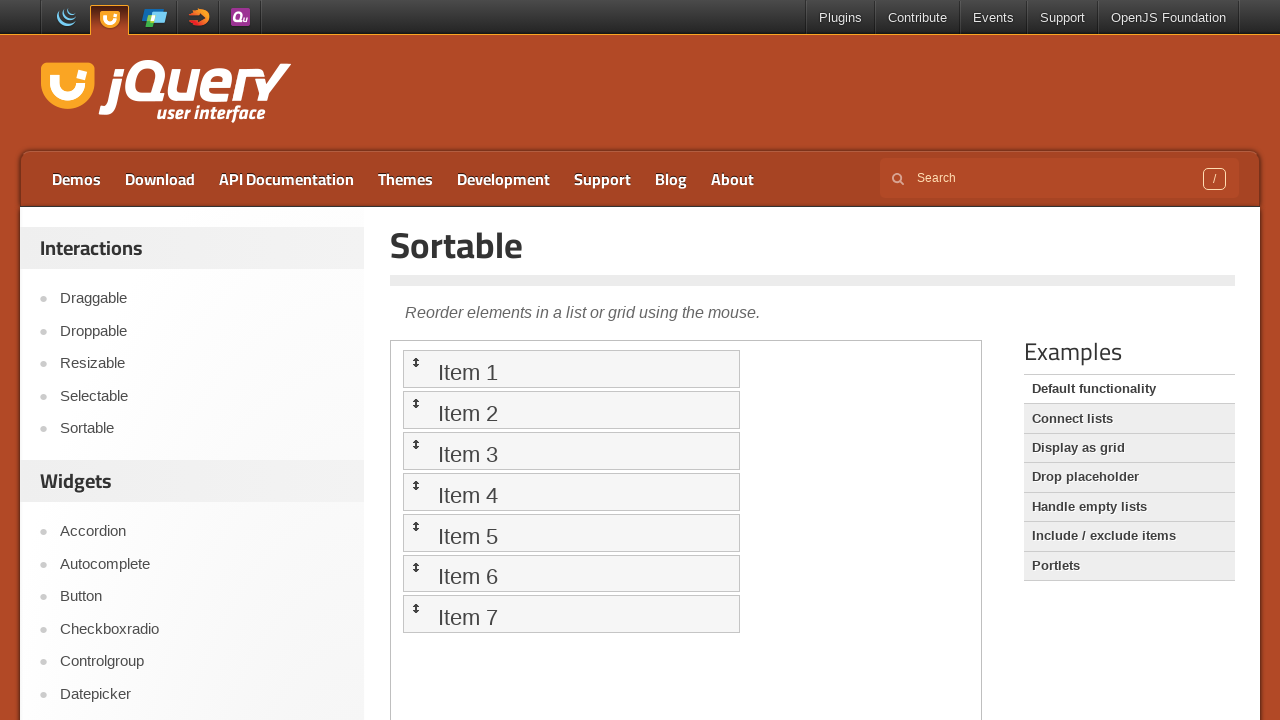

Located Item 1 in the sortable list
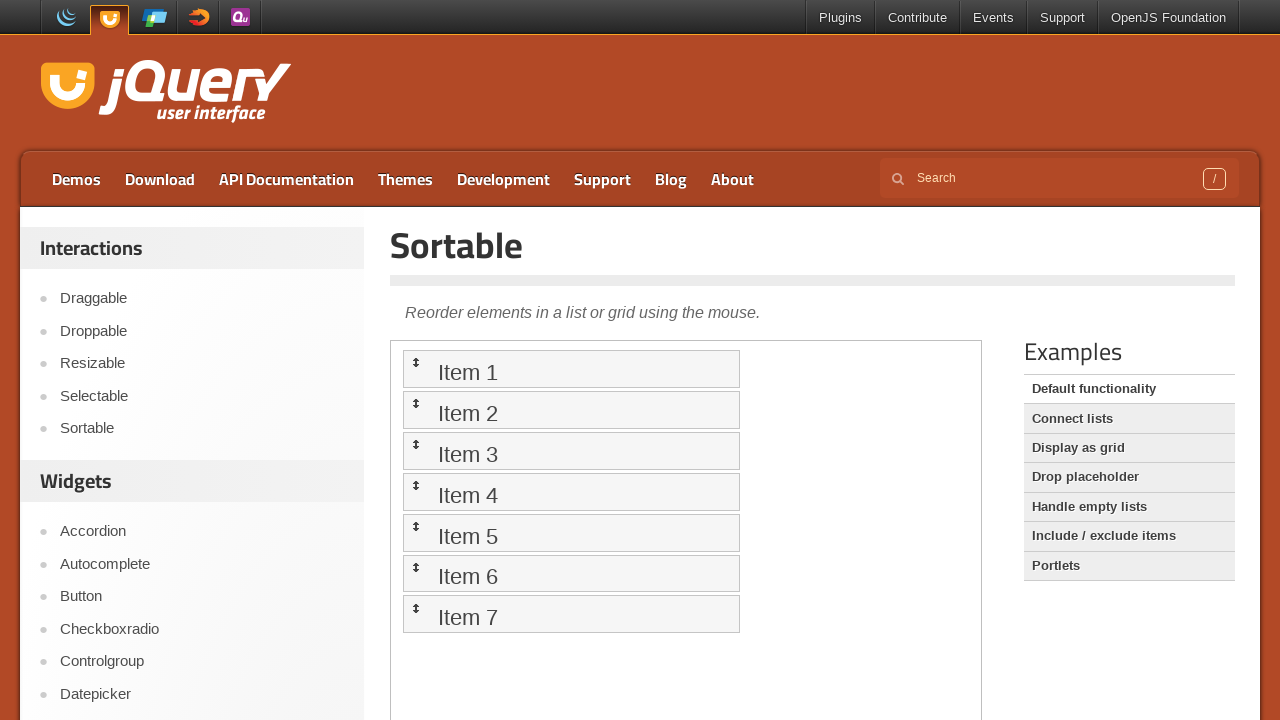

Located Item 3 in the sortable list
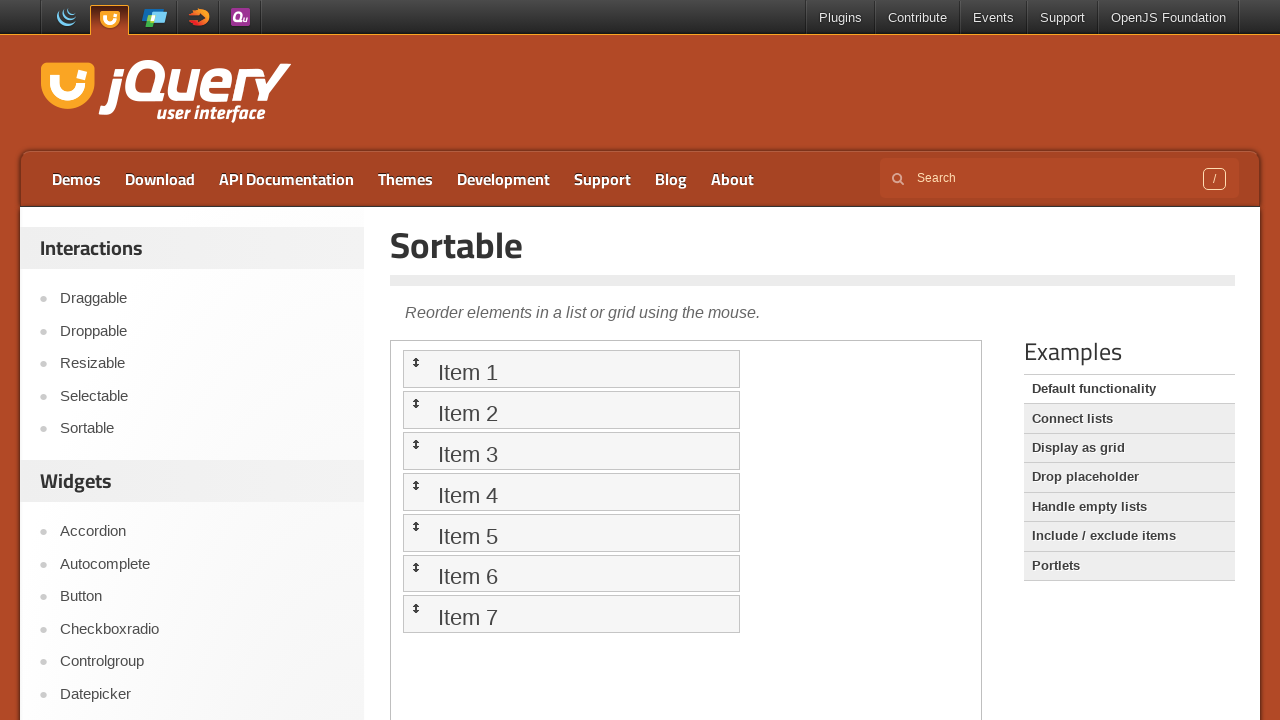

Located Item 5 in the sortable list
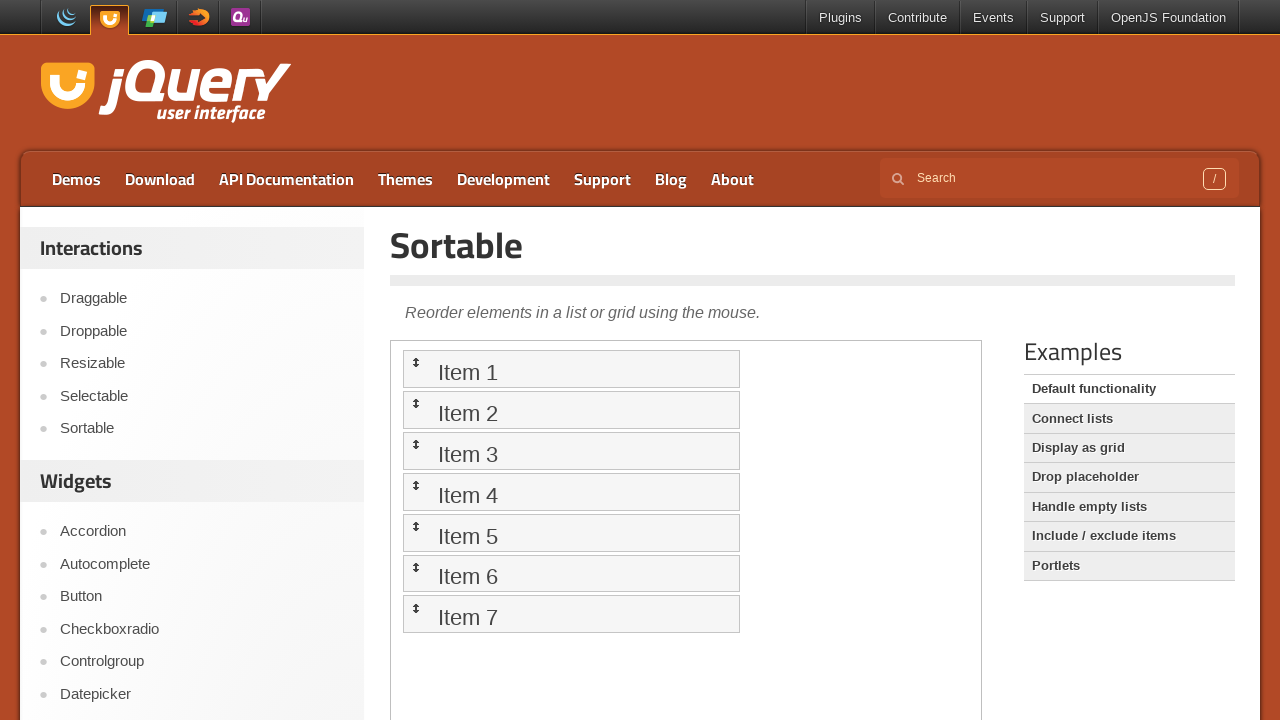

Located Item 2 in the sortable list
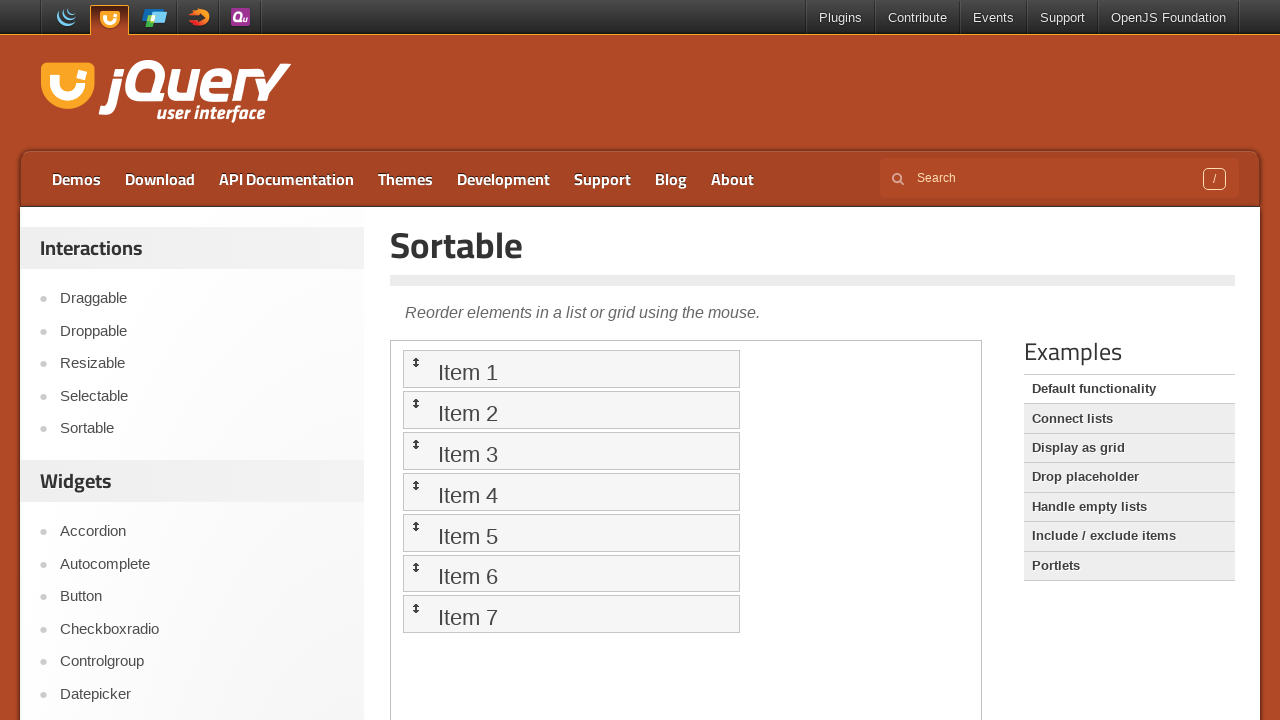

Dragged Item 3 to Item 1's position at (571, 369)
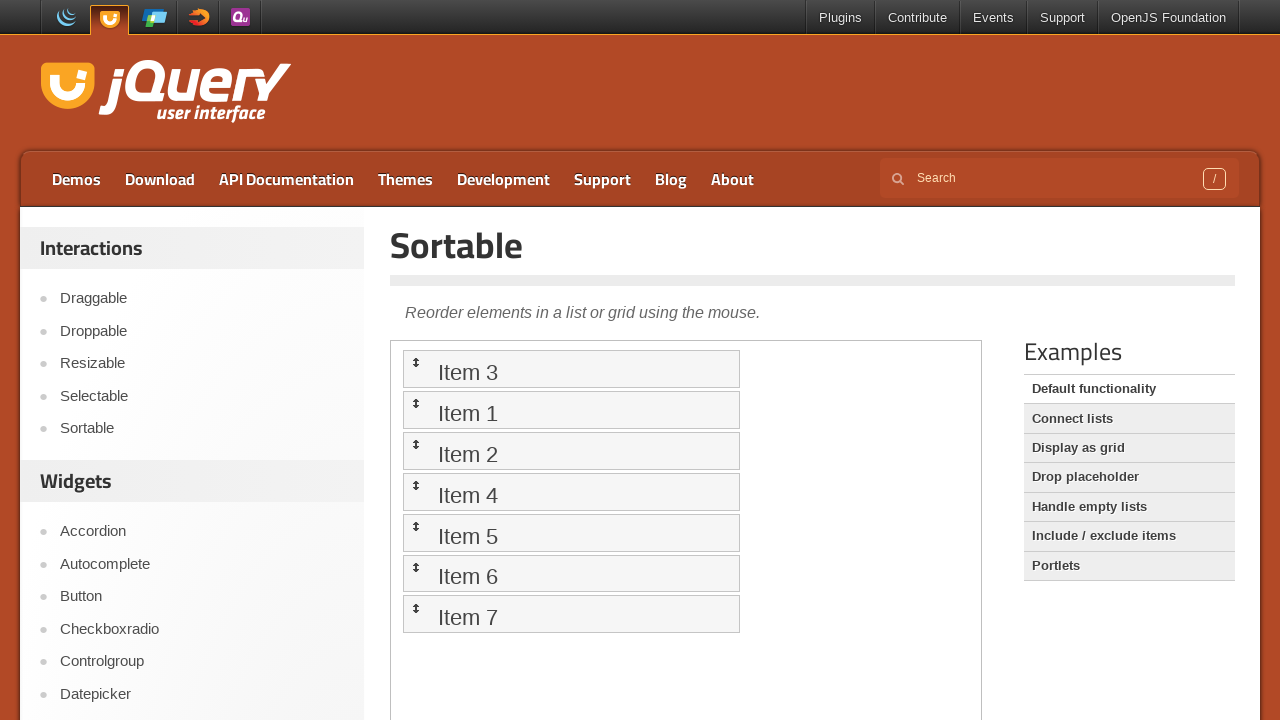

Dragged Item 5 to Item 2's position at (571, 451)
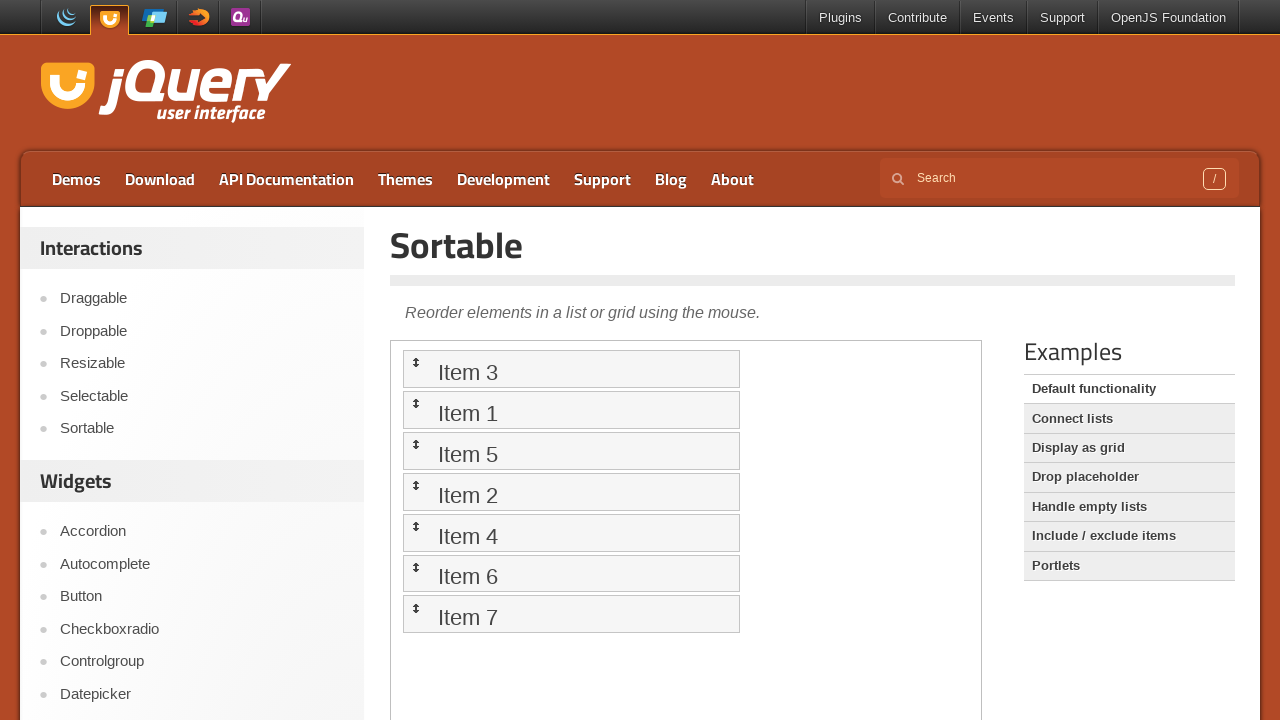

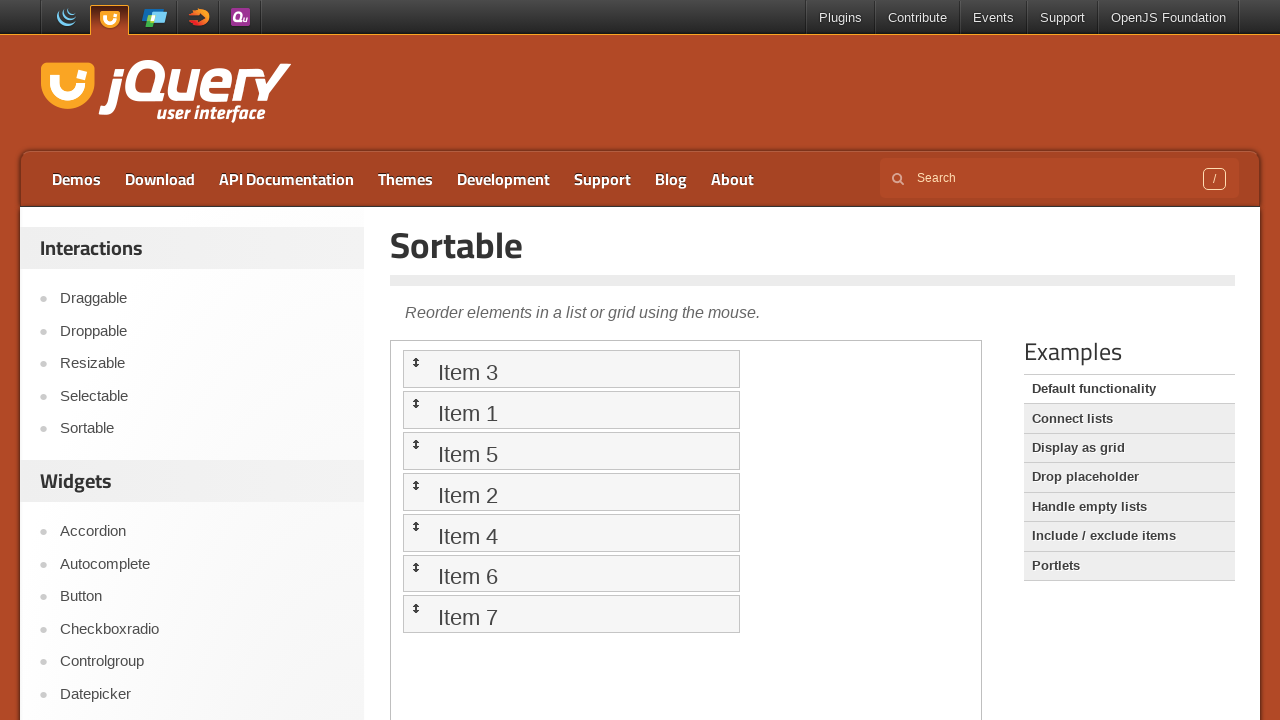